Navigates to the Pokemon database page showing all Pokemon and waits for the page to load

Starting URL: https://pokemondb.net/pokedex/all

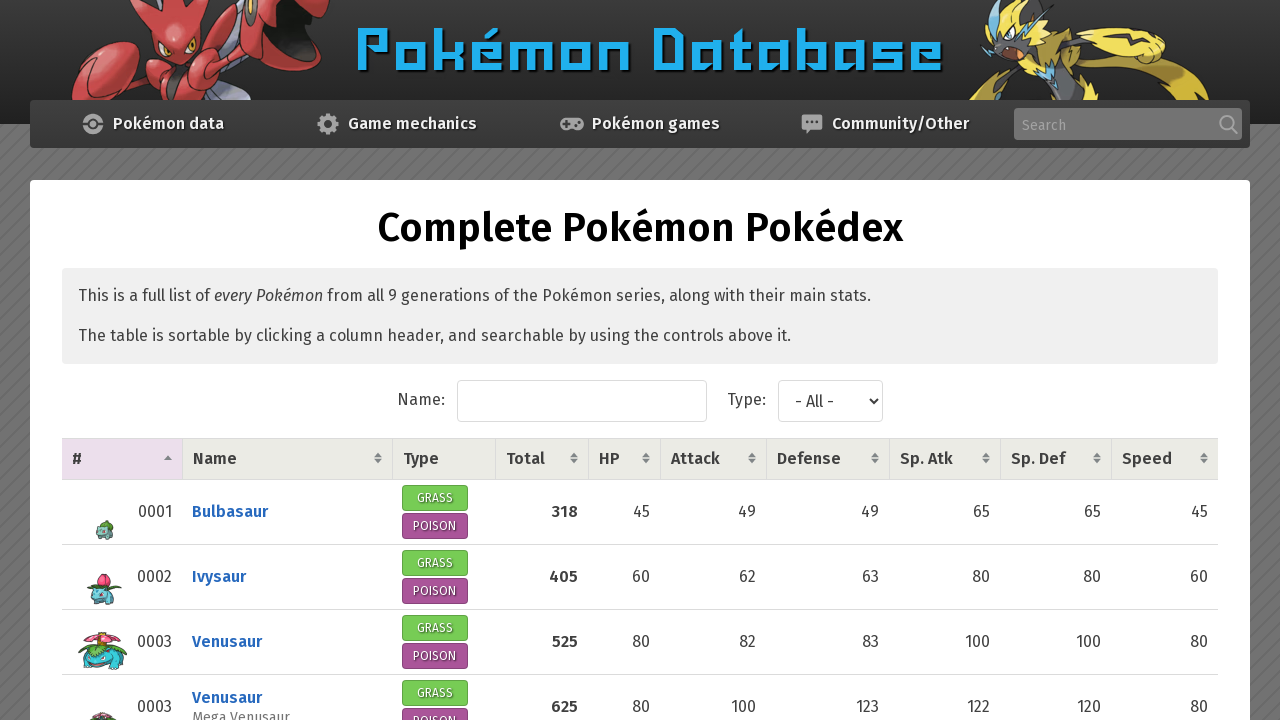

Navigated to Pokemon database page showing all Pokemon
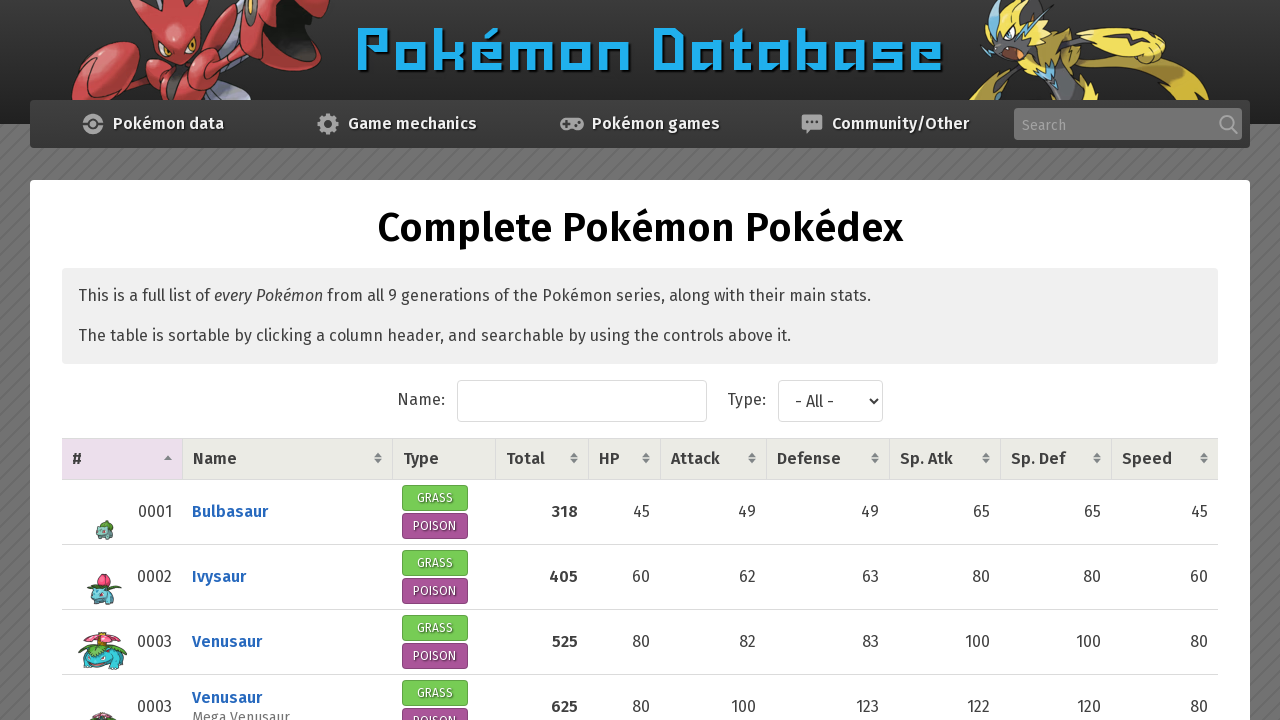

Page content finished loading with networkidle state
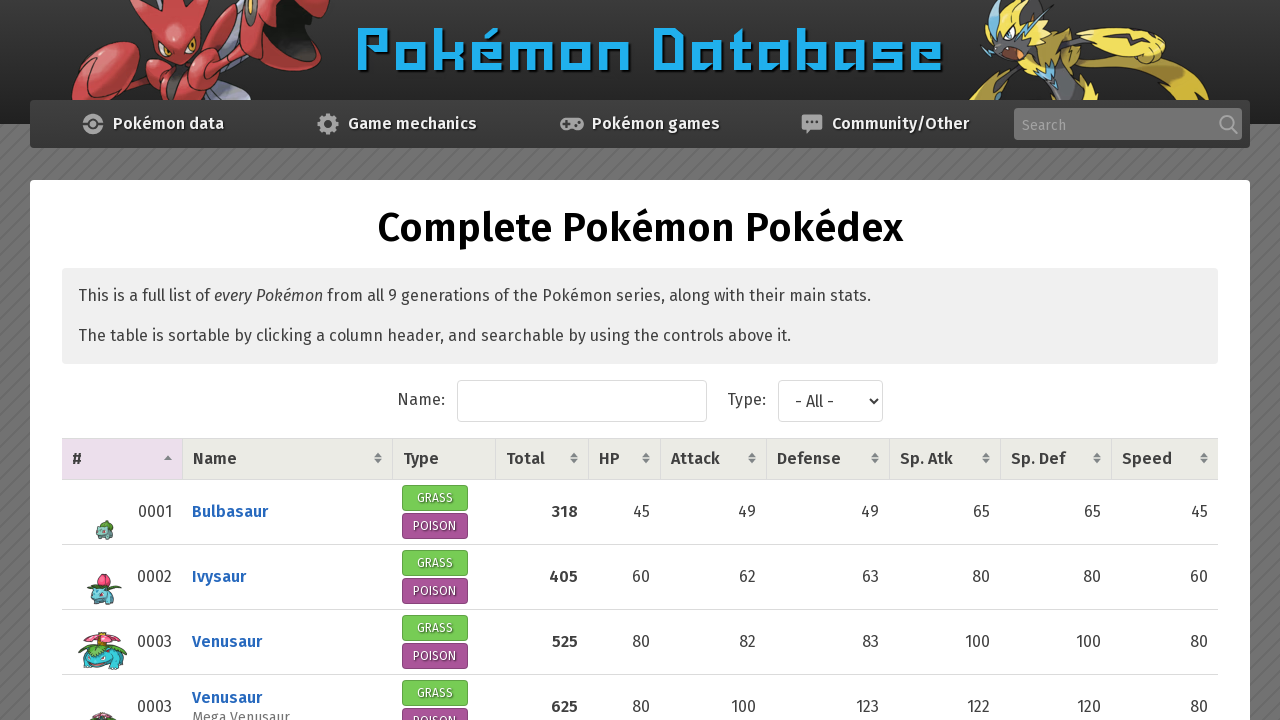

Pokemon table selector '#pokedex' is now visible
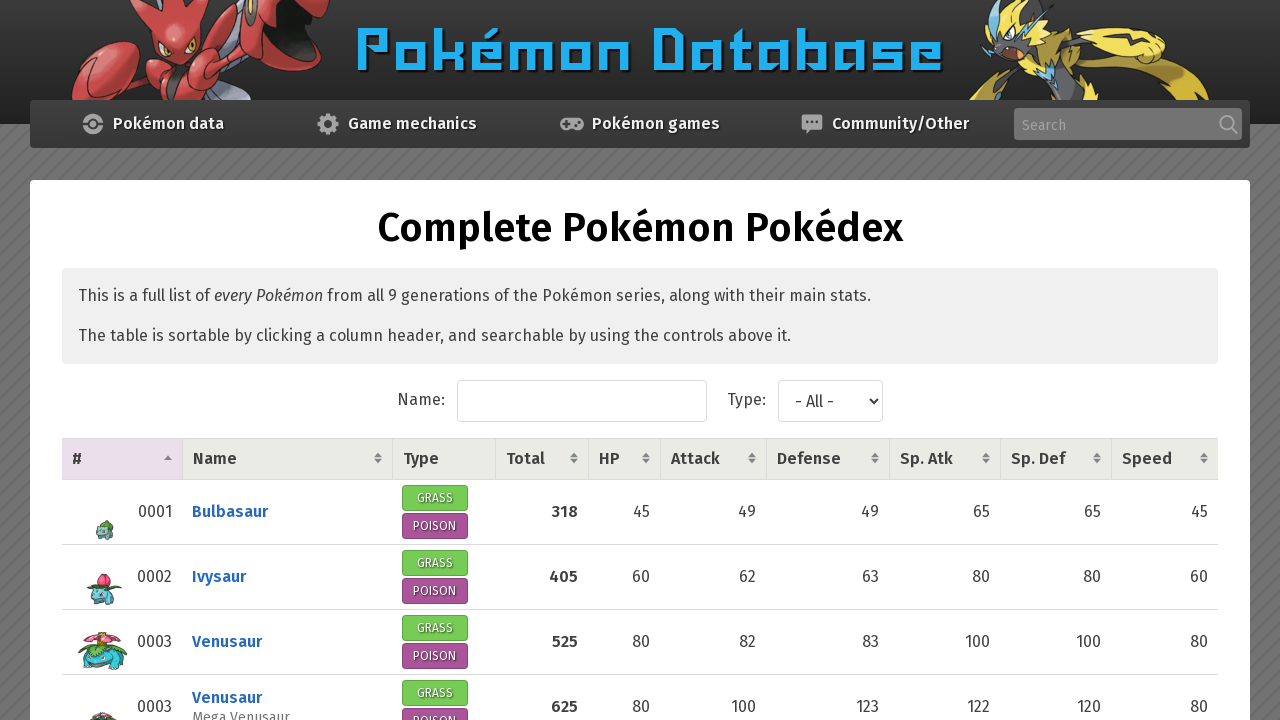

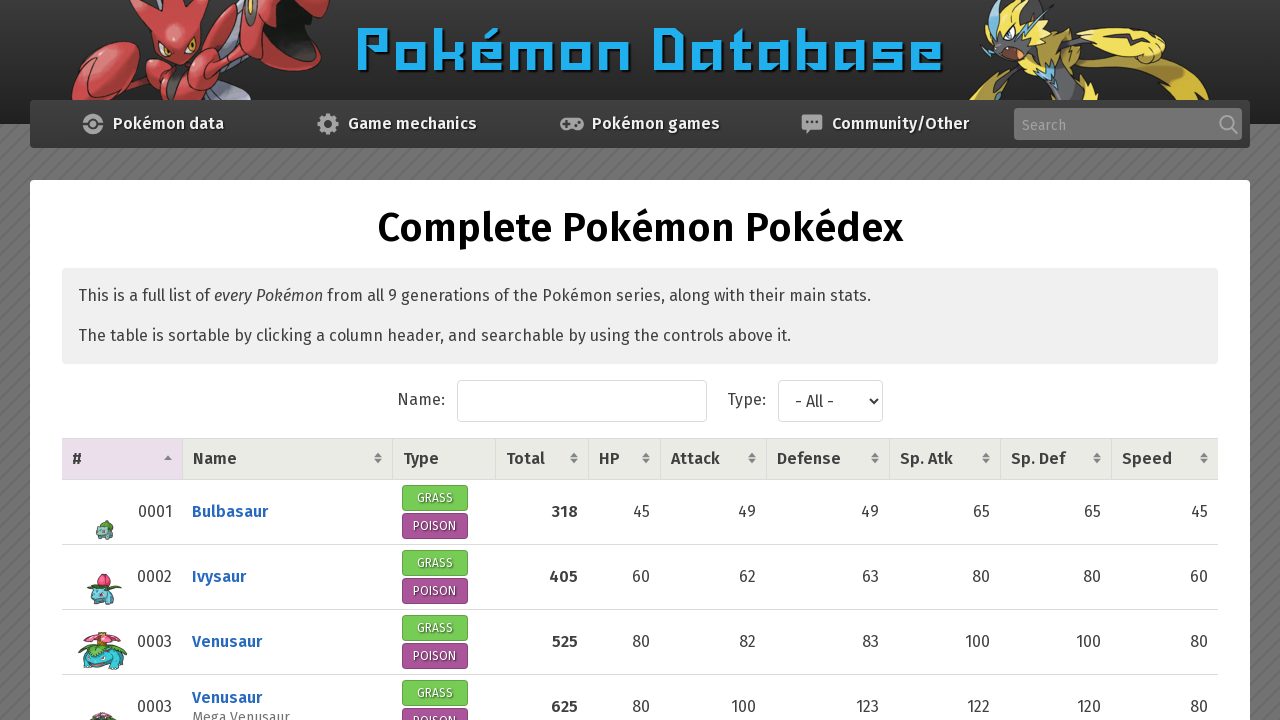